Navigates to KSRTC website and closes the chat bot popup if it appears

Starting URL: https://ksrtc.in/oprs-web/

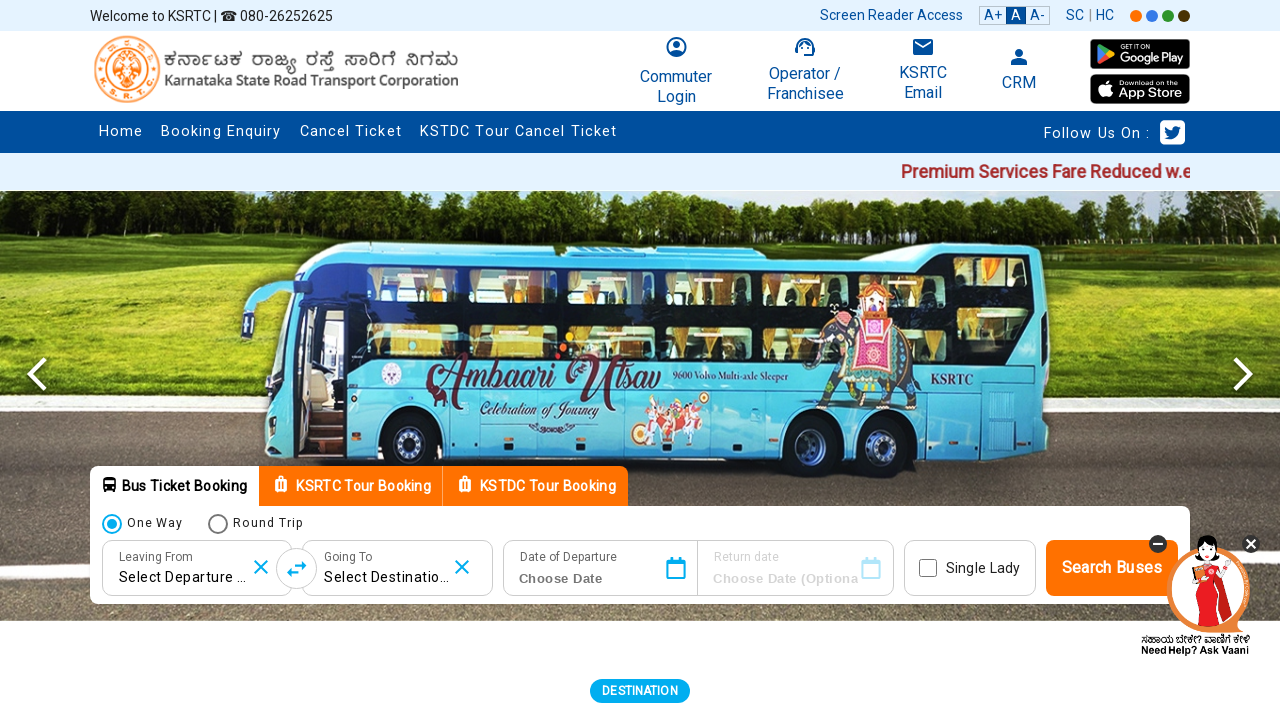

Located all chat bot close buttons on the page
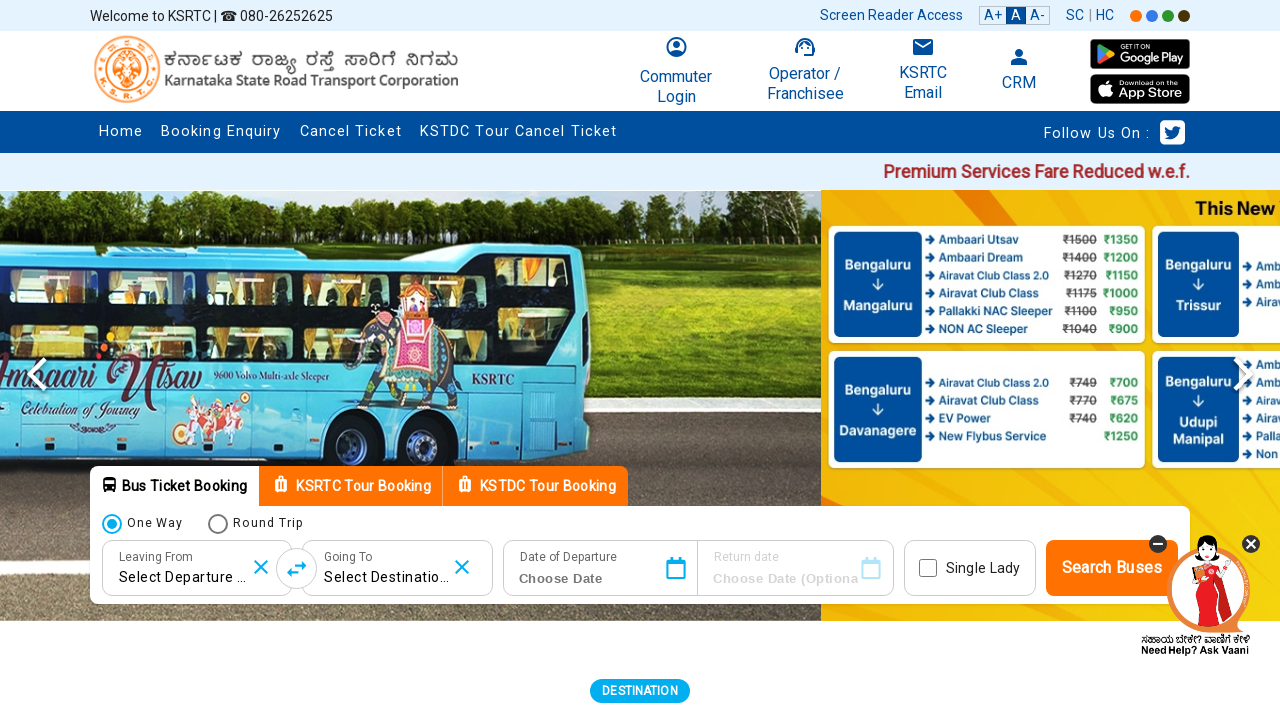

Closed the chat bot popup by clicking the close button at (1251, 544) on div#corover-close-btn >> nth=0
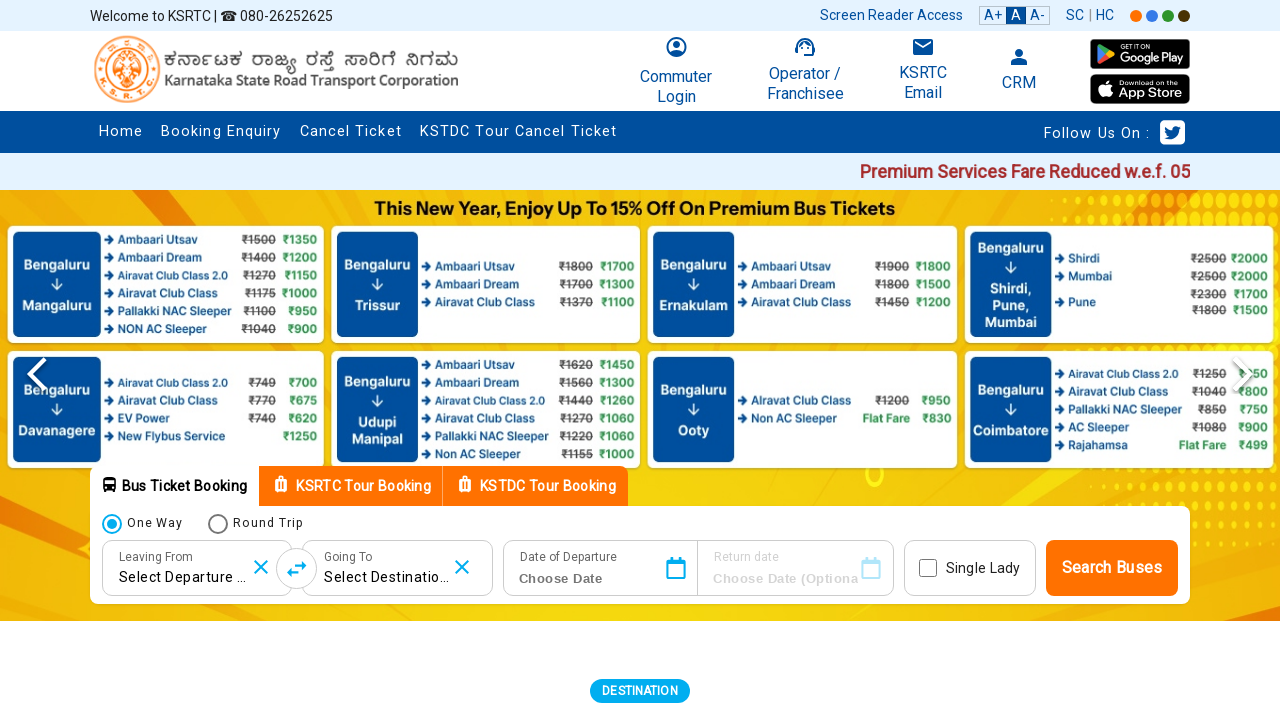

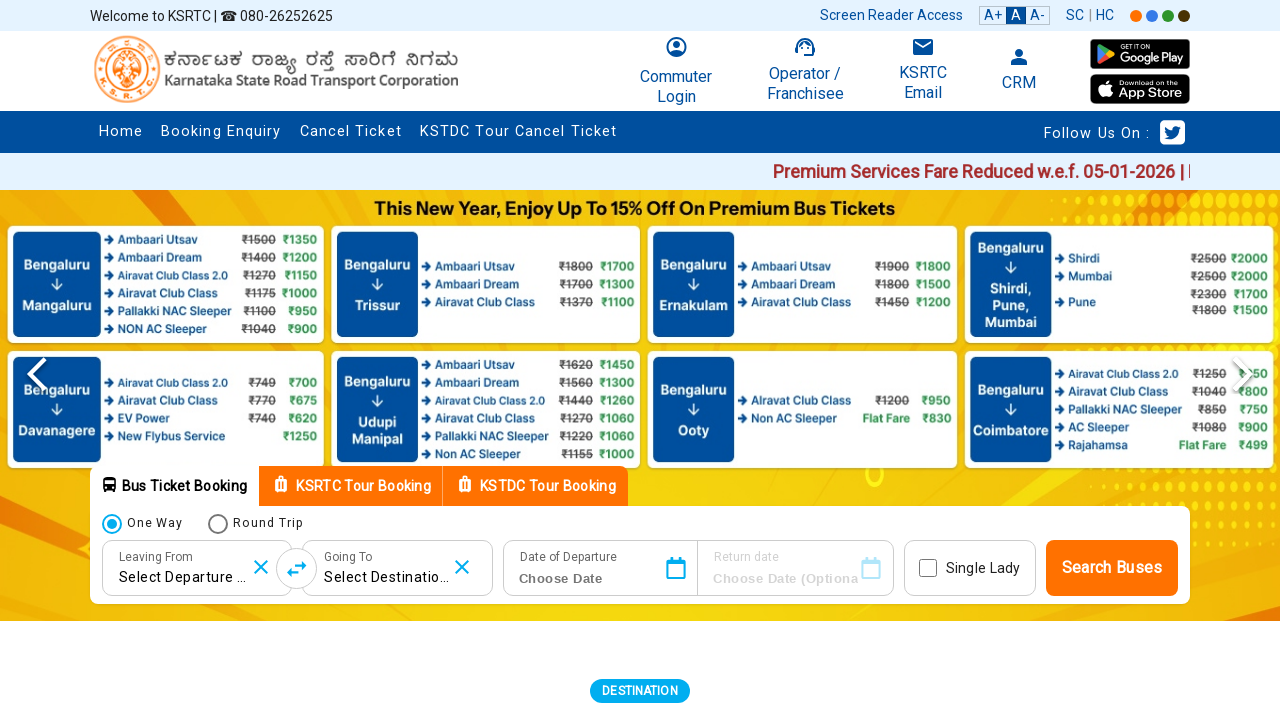